Tests filtering to display only active (incomplete) todo items.

Starting URL: https://demo.playwright.dev/todomvc

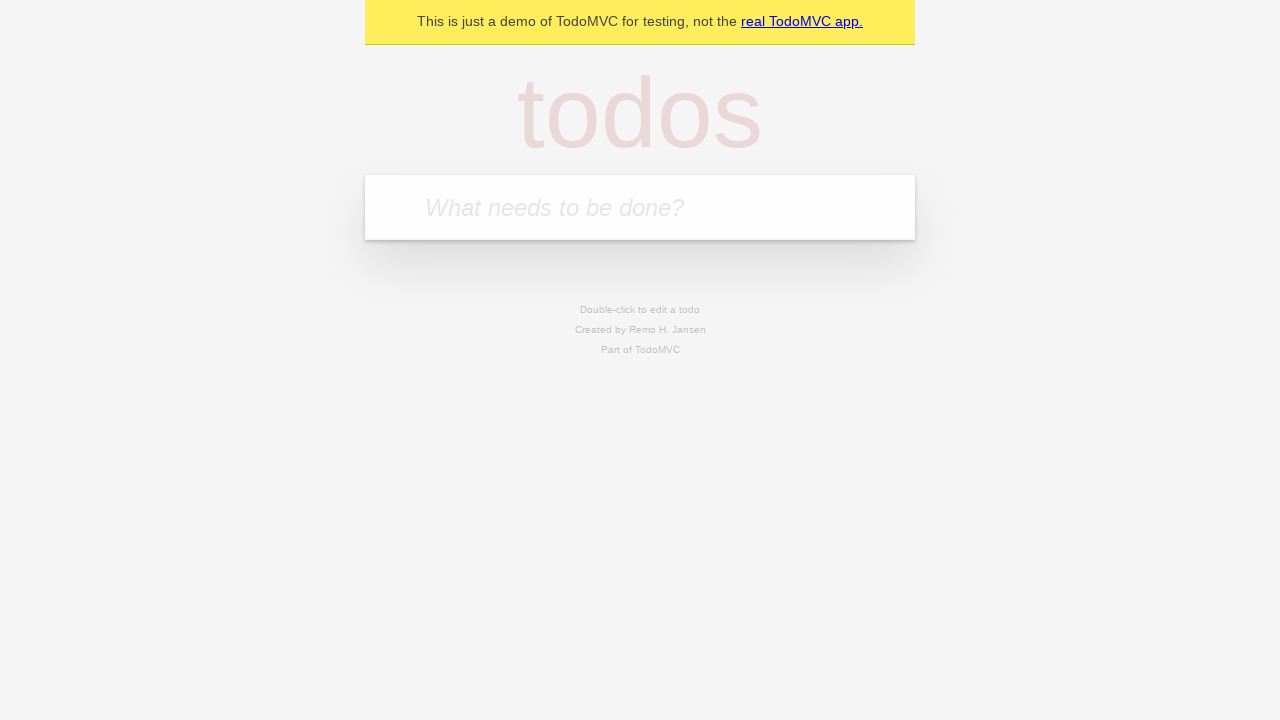

Filled todo input with 'buy some cheese' on internal:attr=[placeholder="What needs to be done?"i]
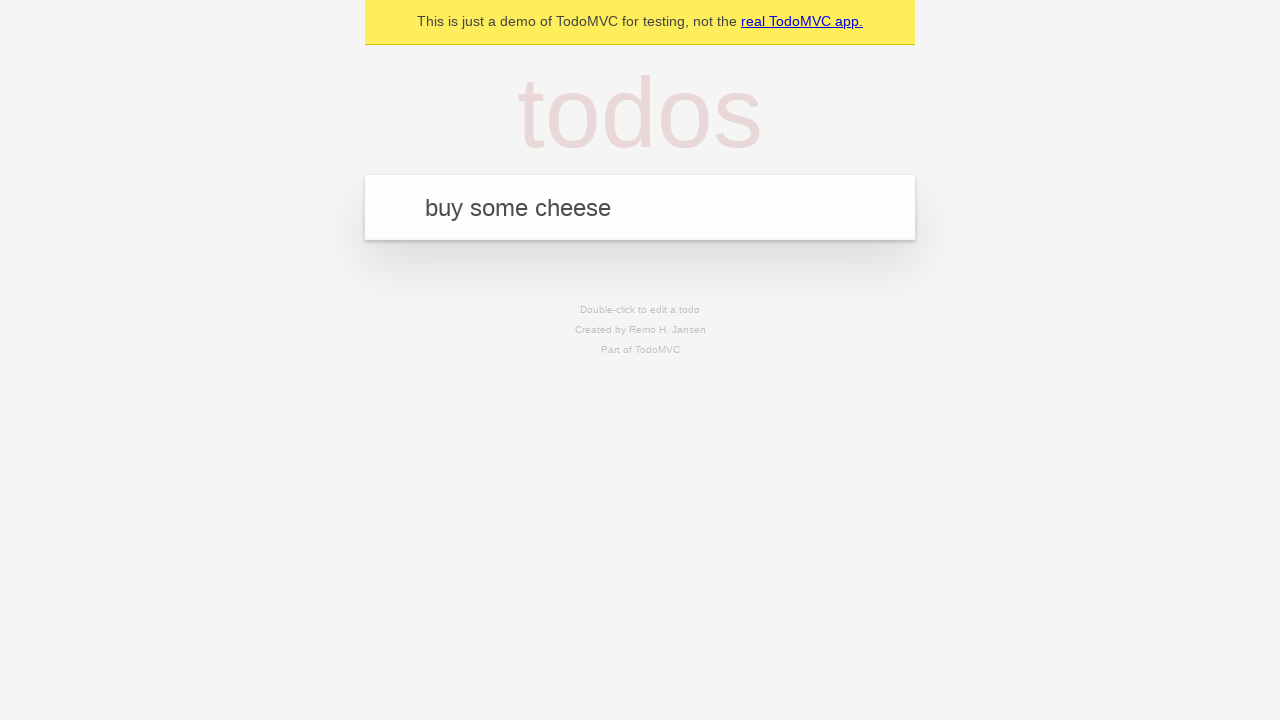

Pressed Enter to add first todo item on internal:attr=[placeholder="What needs to be done?"i]
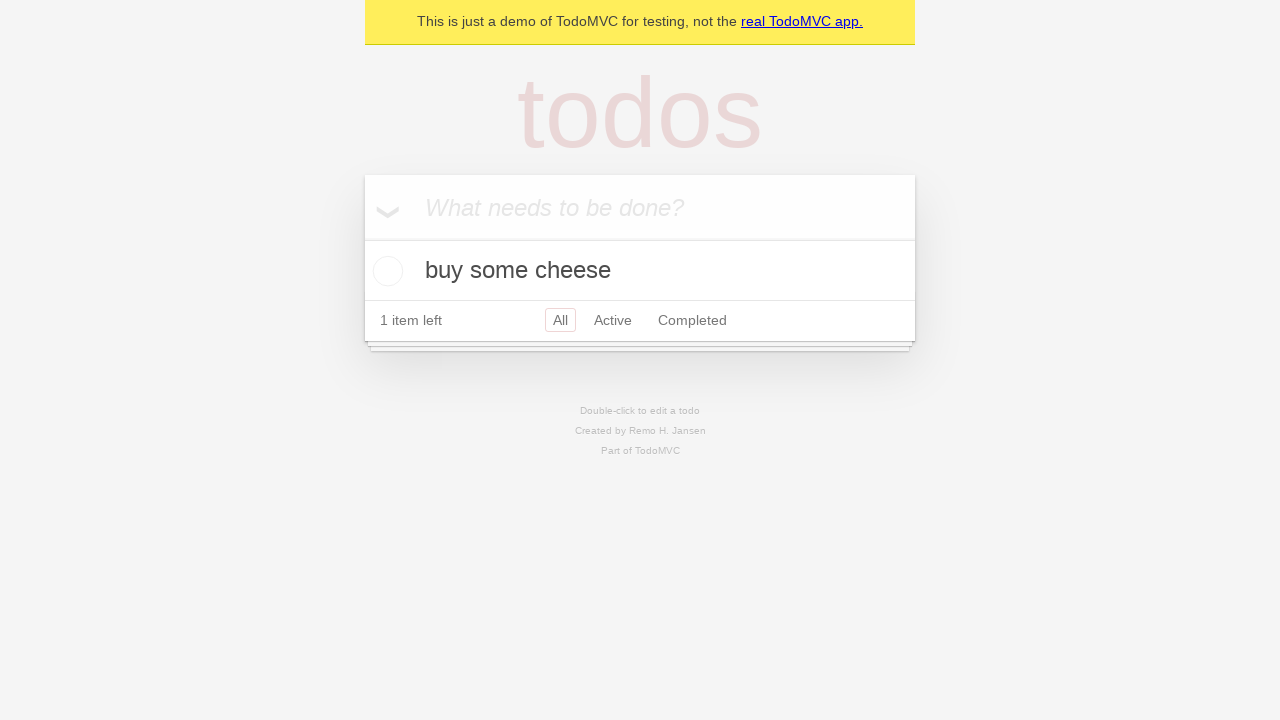

Filled todo input with 'feed the cat' on internal:attr=[placeholder="What needs to be done?"i]
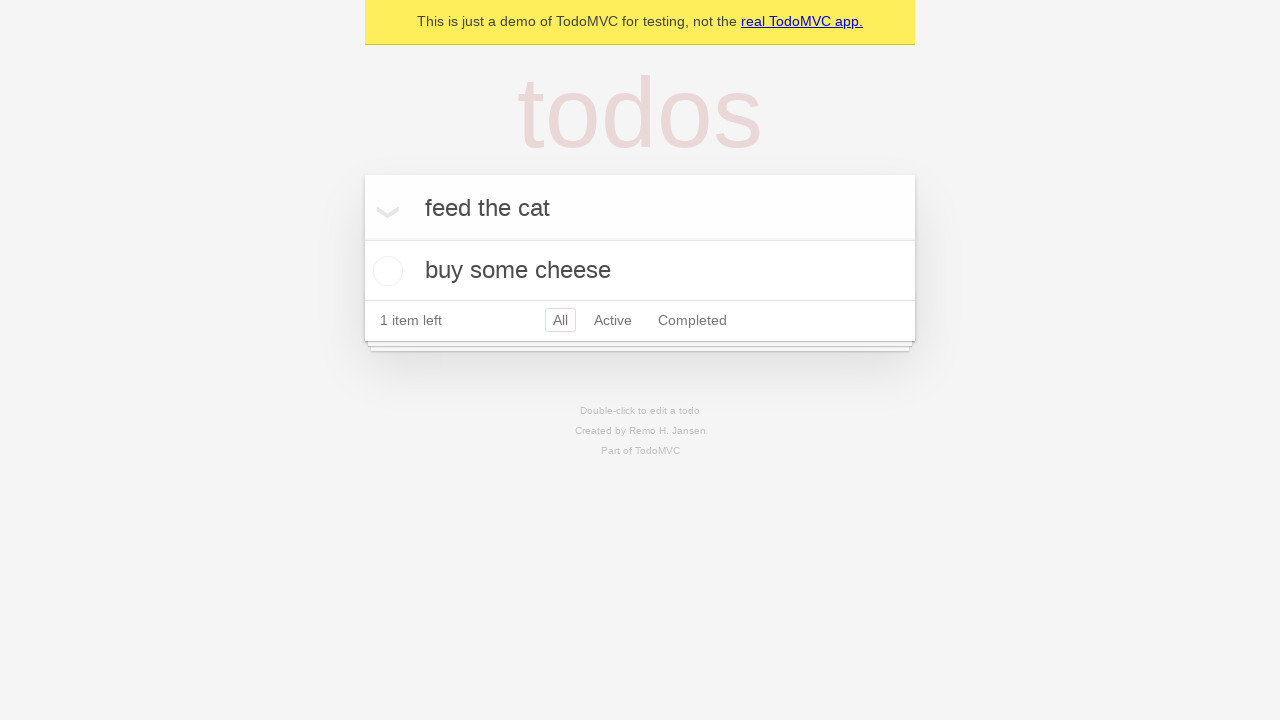

Pressed Enter to add second todo item on internal:attr=[placeholder="What needs to be done?"i]
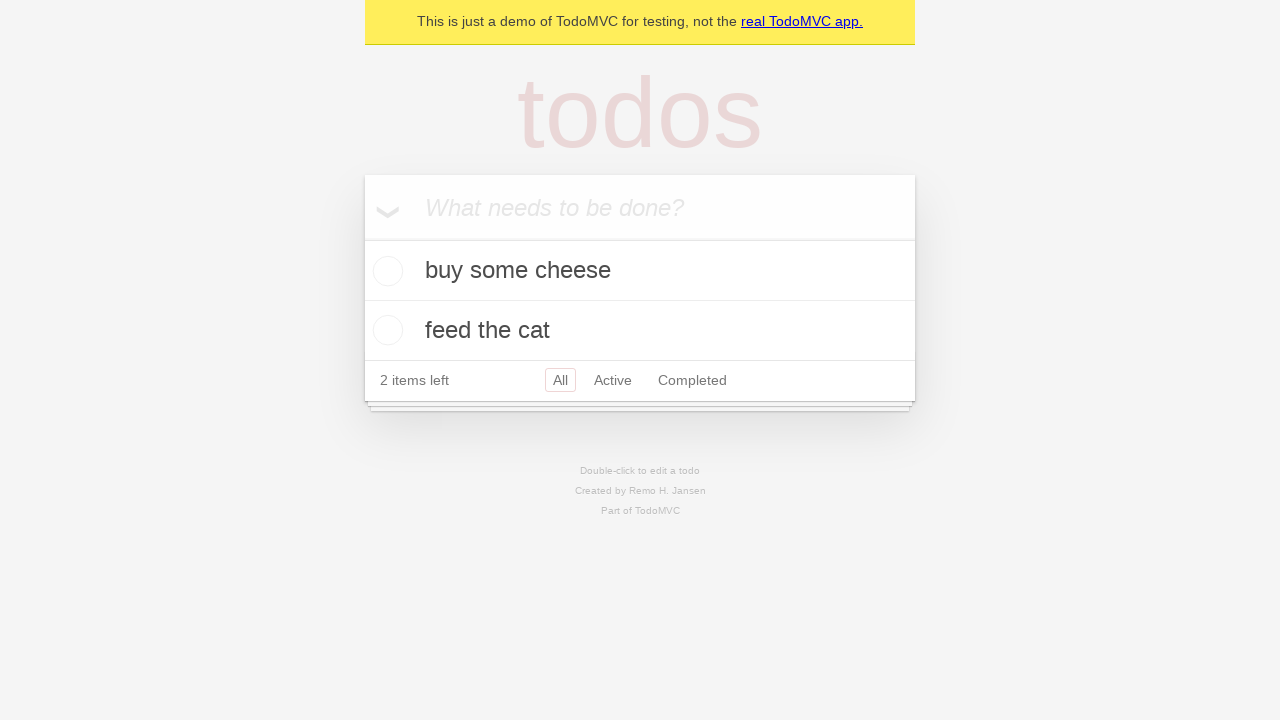

Filled todo input with 'book a doctors appointment' on internal:attr=[placeholder="What needs to be done?"i]
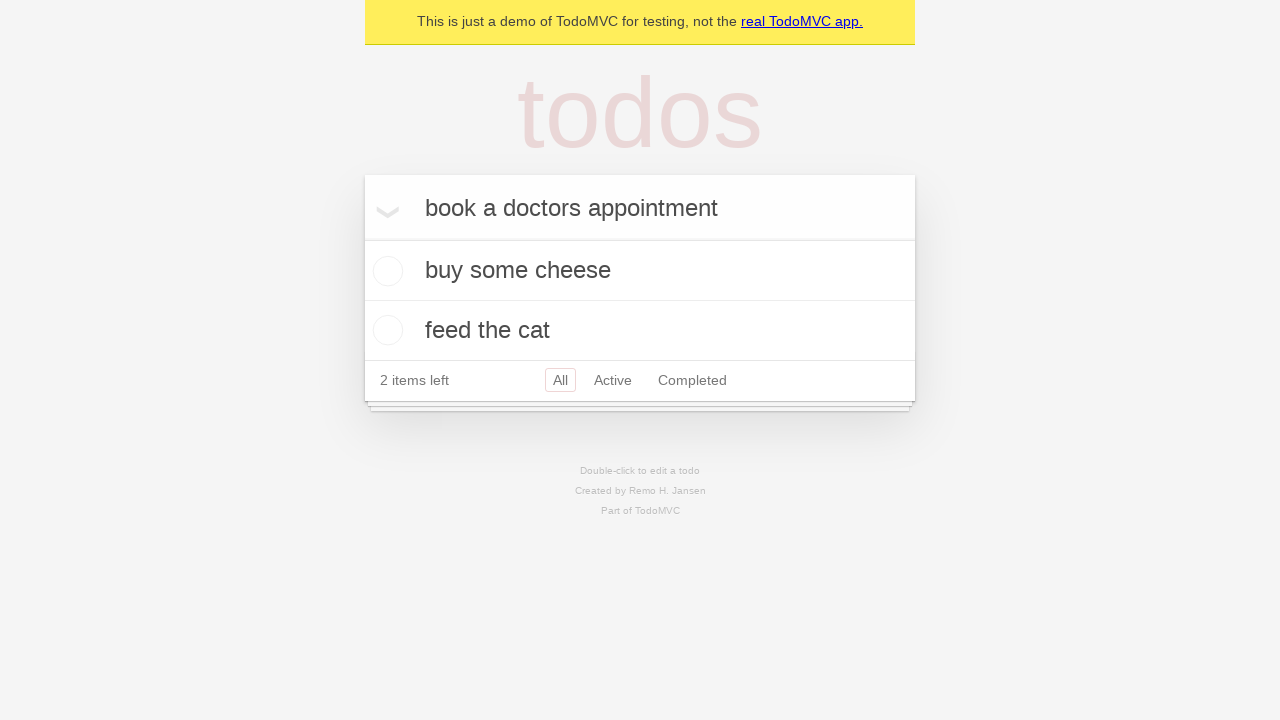

Pressed Enter to add third todo item on internal:attr=[placeholder="What needs to be done?"i]
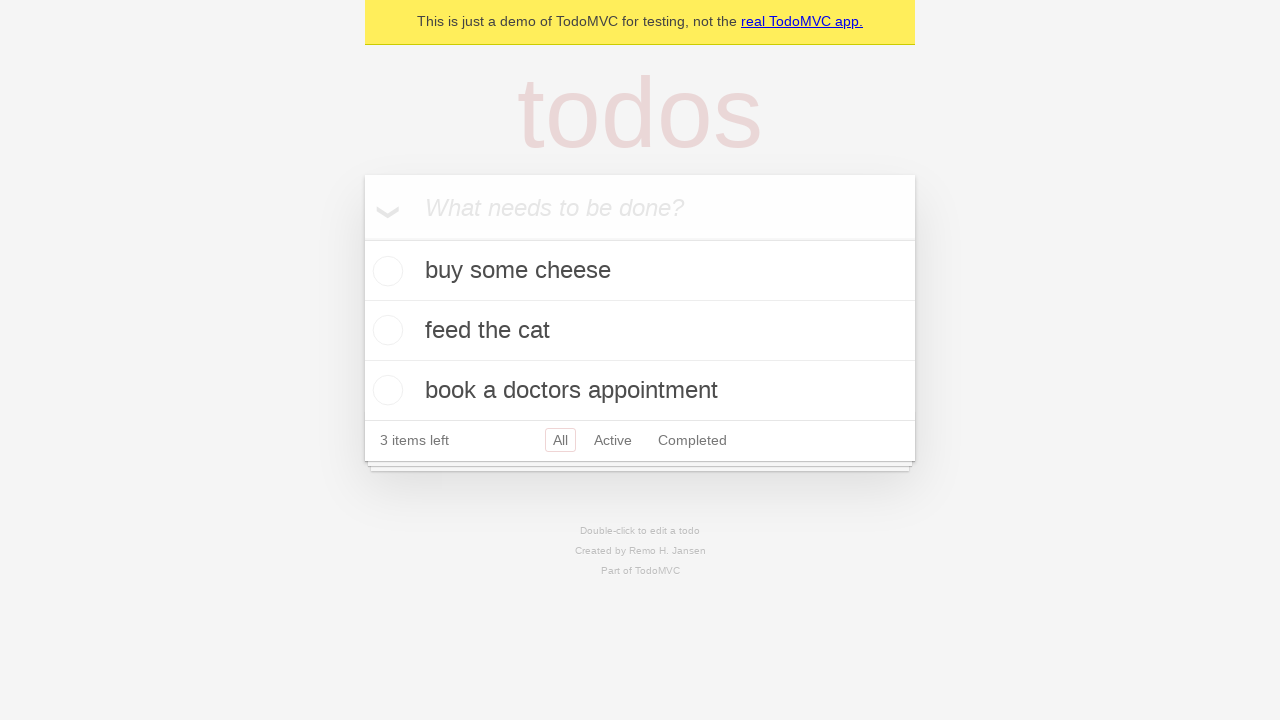

Checked the second todo item (feed the cat) at (385, 330) on internal:testid=[data-testid="todo-item"s] >> nth=1 >> internal:role=checkbox
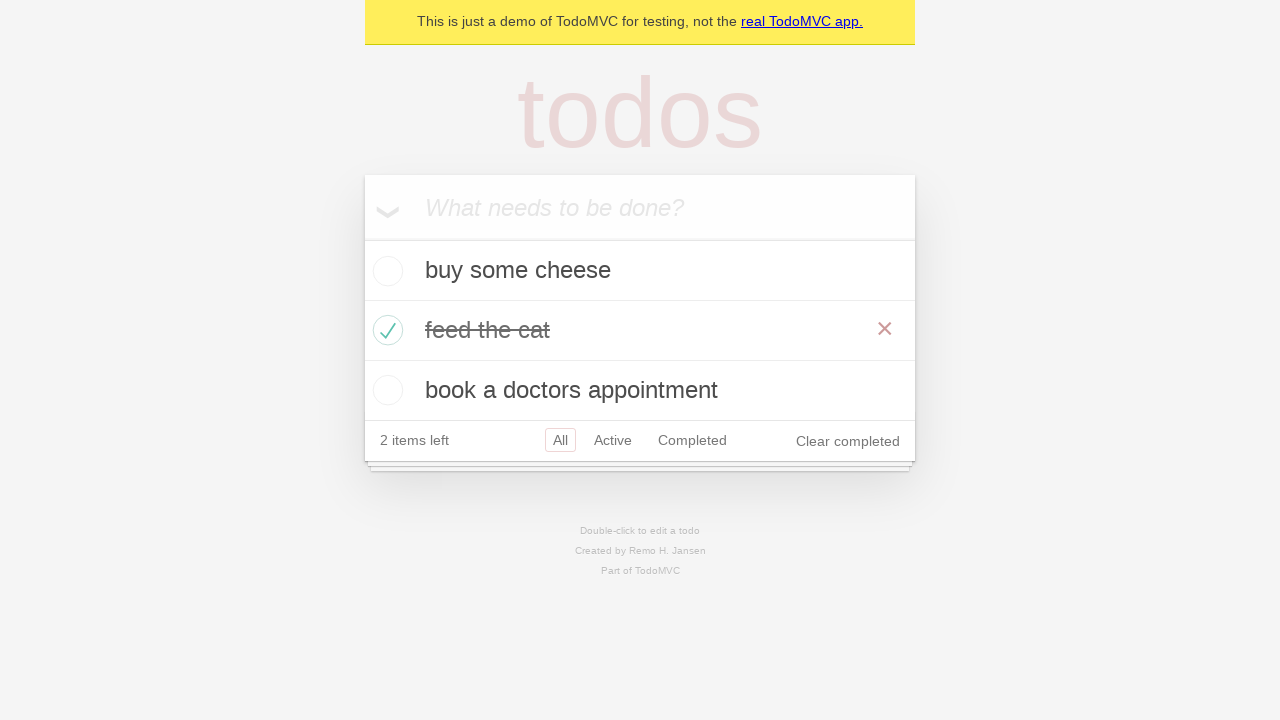

Clicked the Active filter to display only incomplete items at (613, 440) on internal:role=link[name="Active"i]
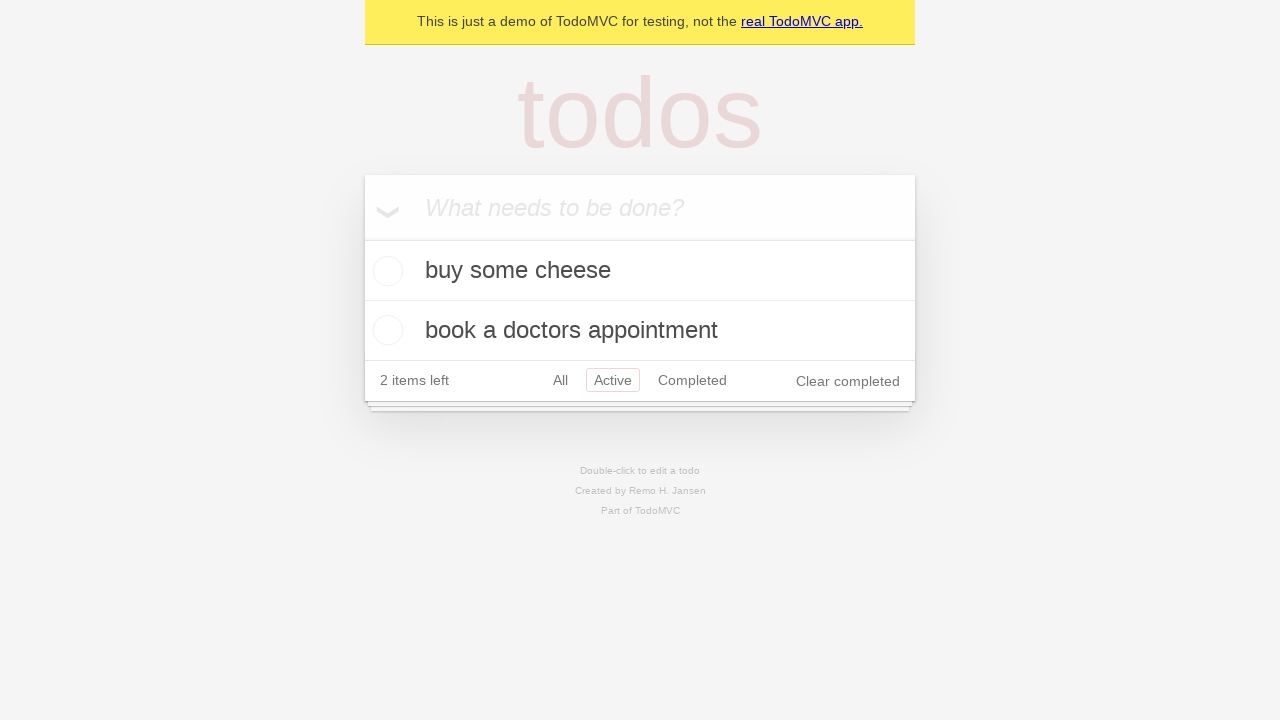

Verified that todo items are displayed after applying Active filter
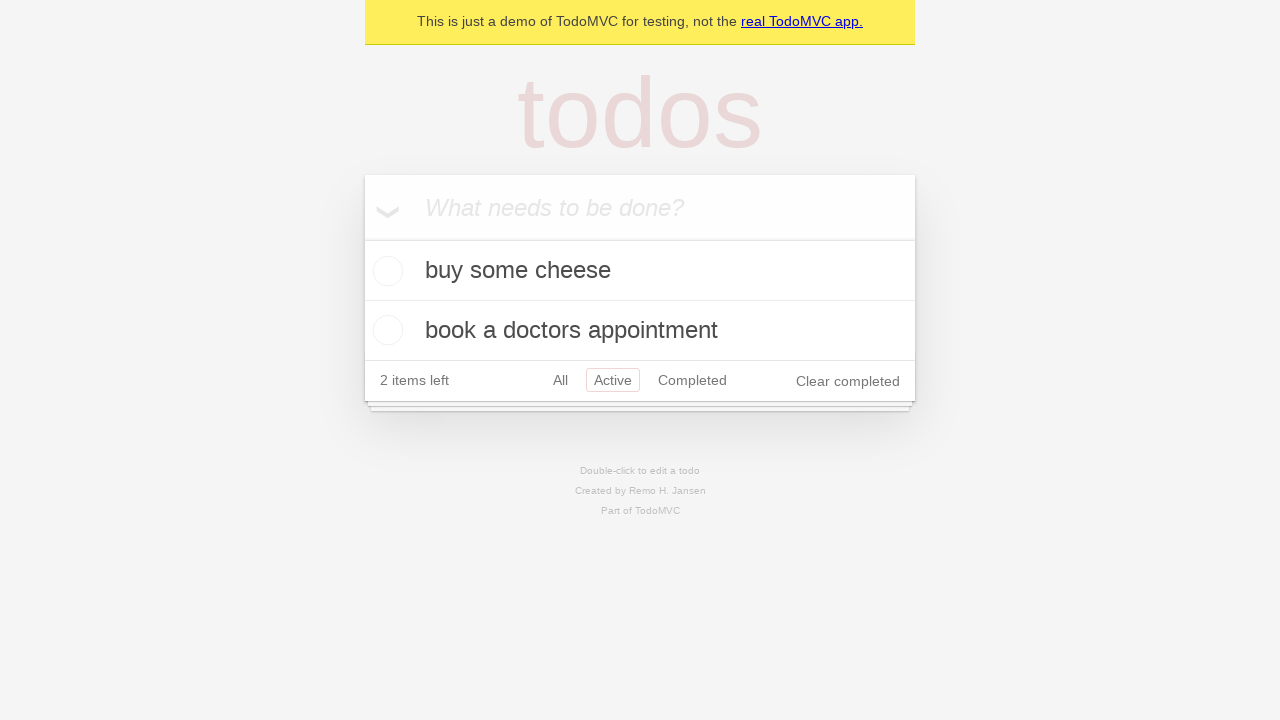

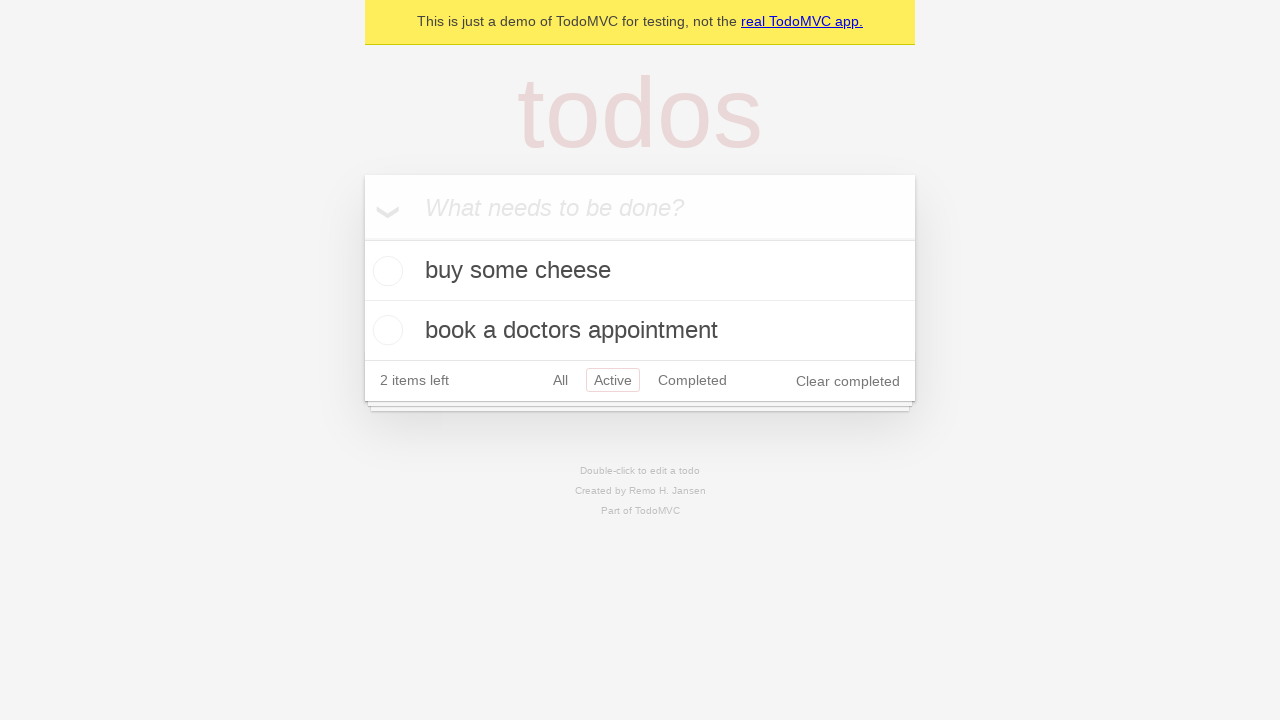